Tests child window handling by clicking a link that opens a new page, extracting text from the child page, and using that text to fill a field in the parent page.

Starting URL: https://rahulshettyacademy.com/loginpagePractise/

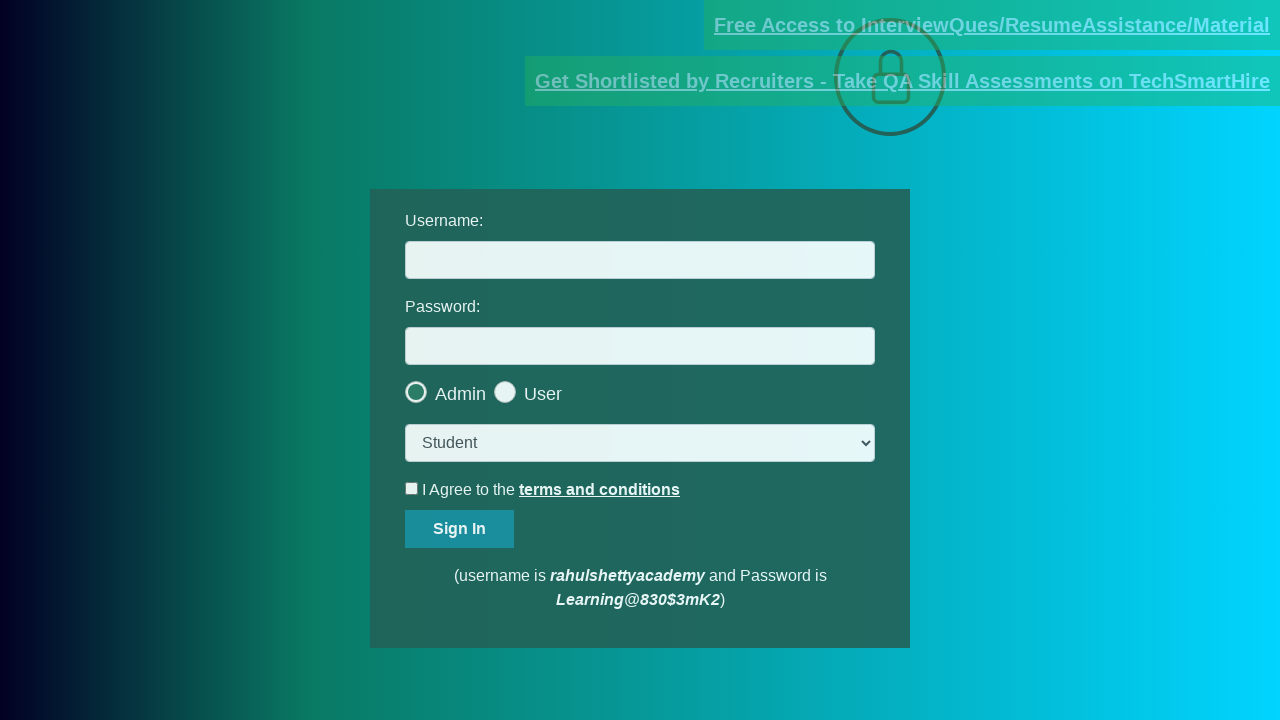

Clicked documents-request link and opened new page at (992, 25) on [href*='documents-request']
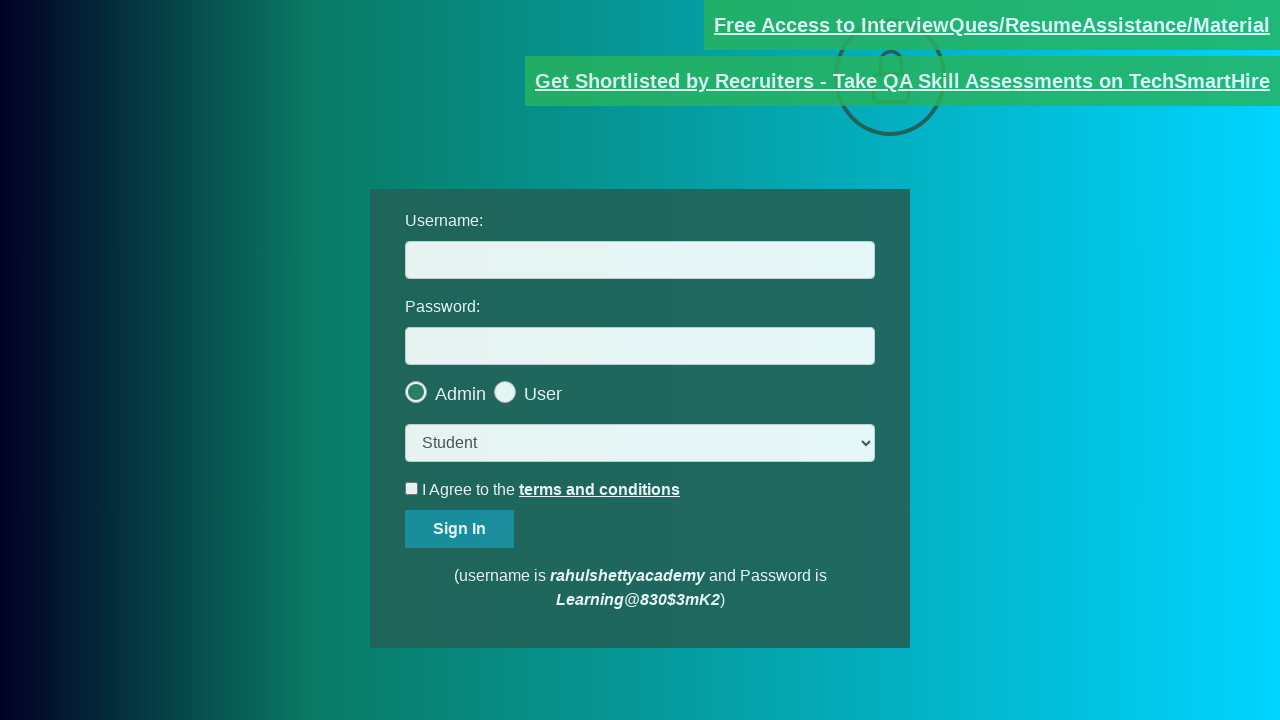

Captured new page instance
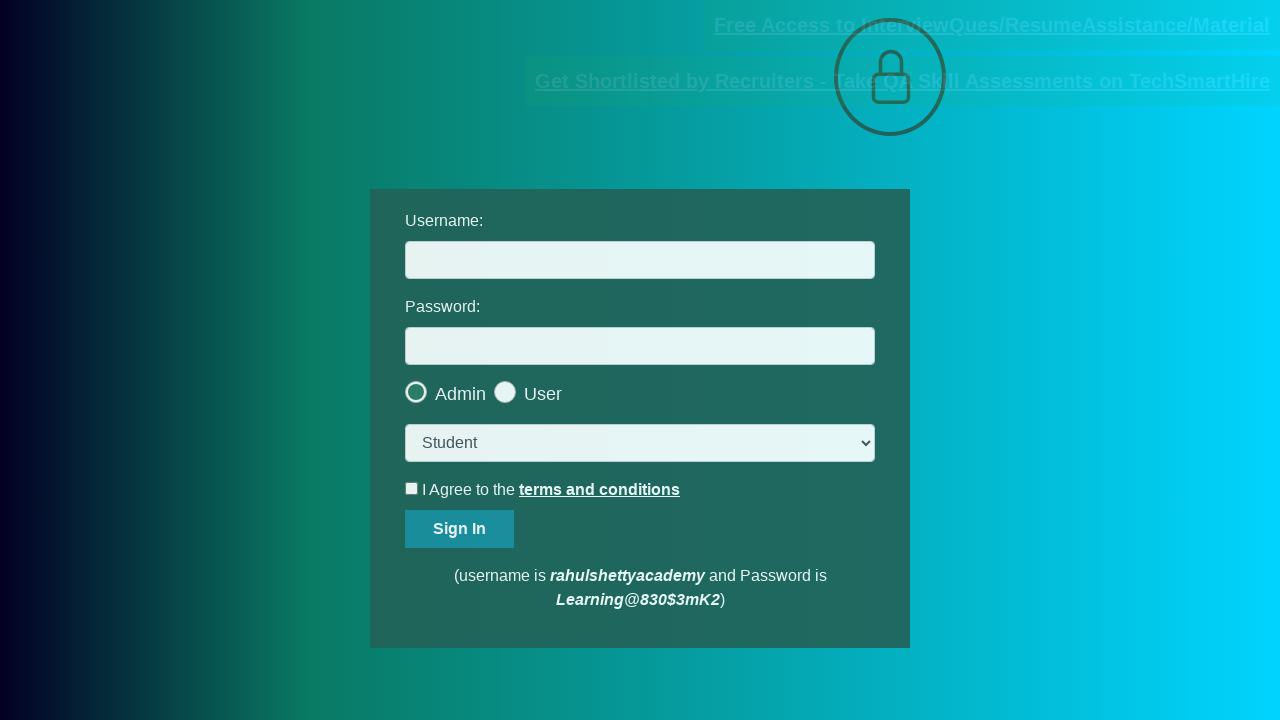

New page loaded successfully
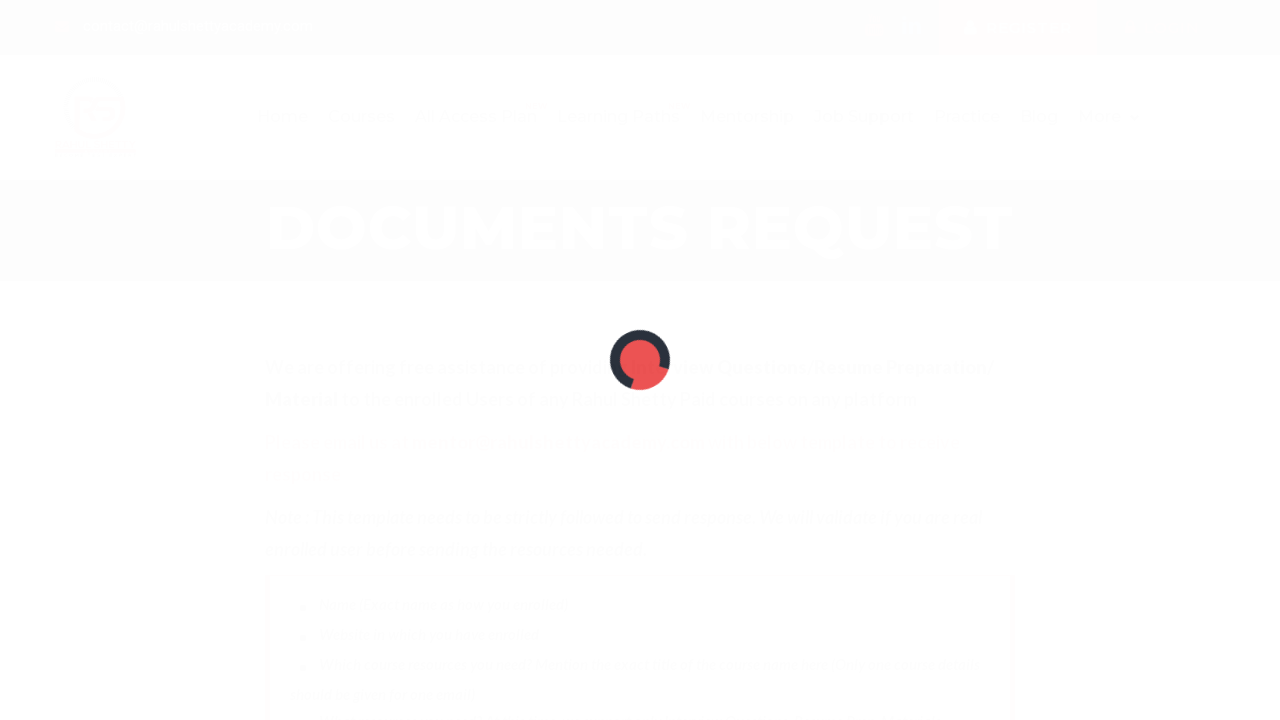

Extracted text from red element in child page
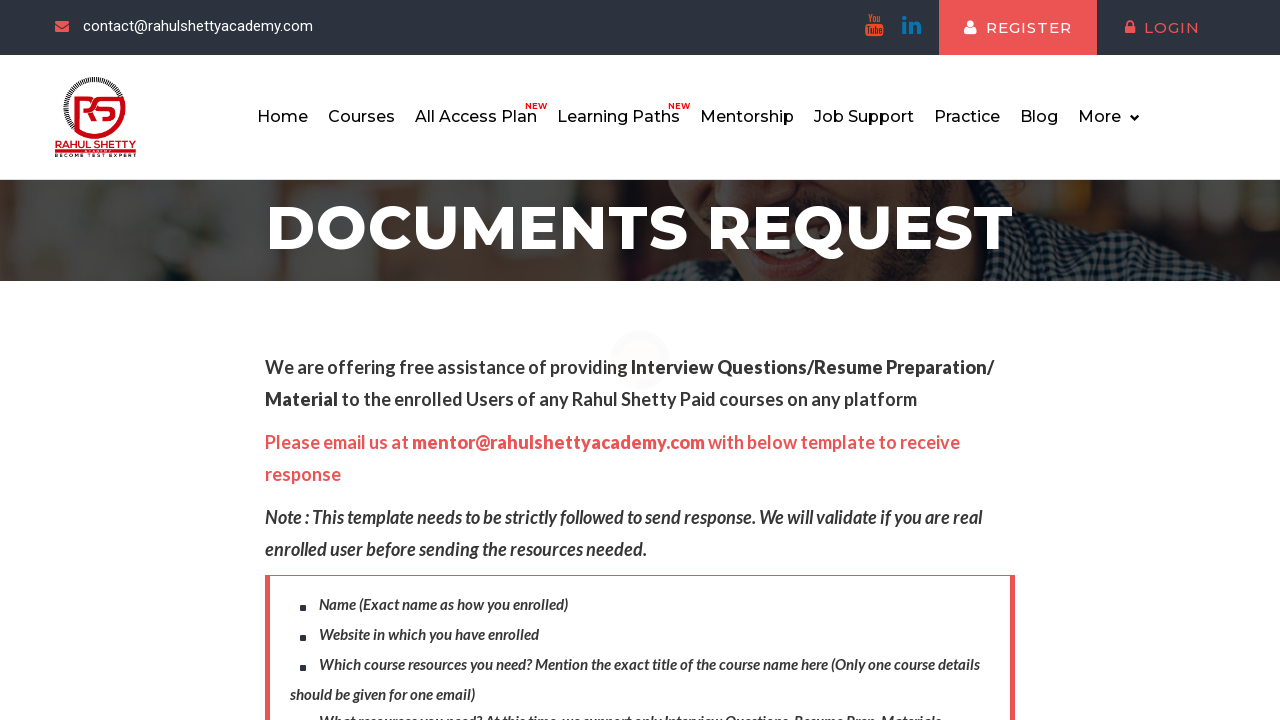

Parsed domain from email text: rahulshettyacademy.com
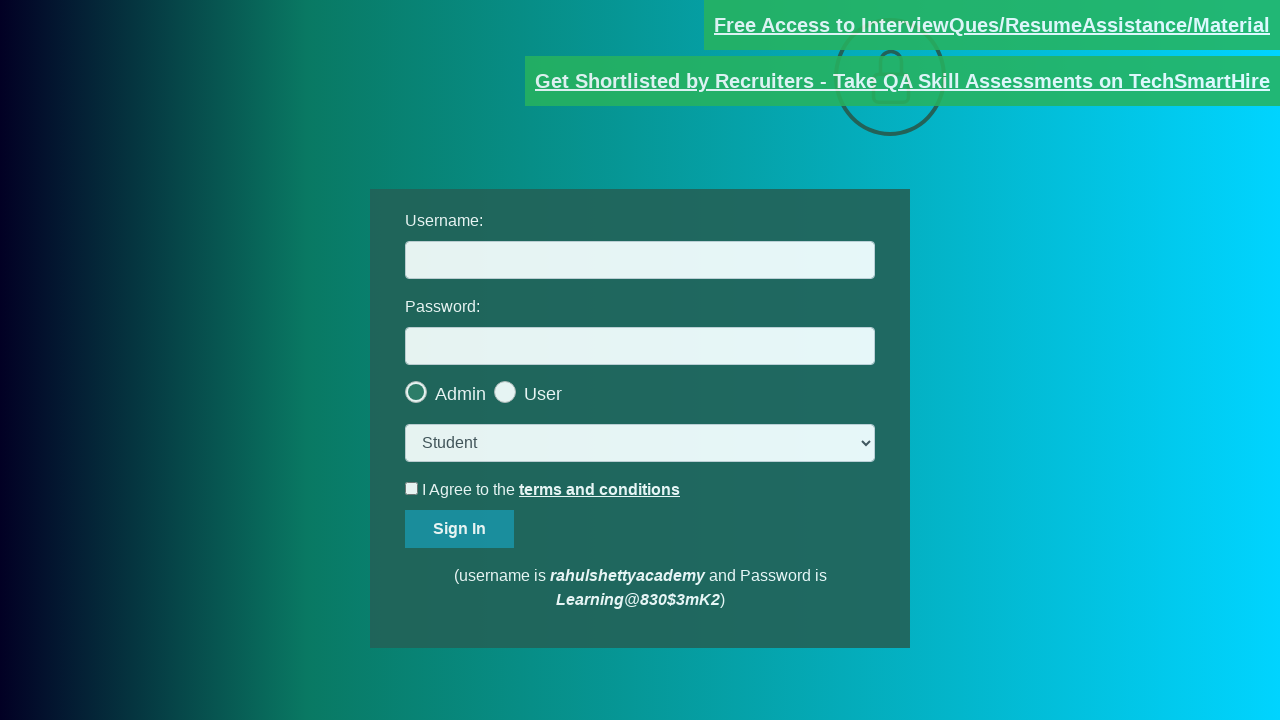

Filled username field with extracted domain: rahulshettyacademy.com on #username
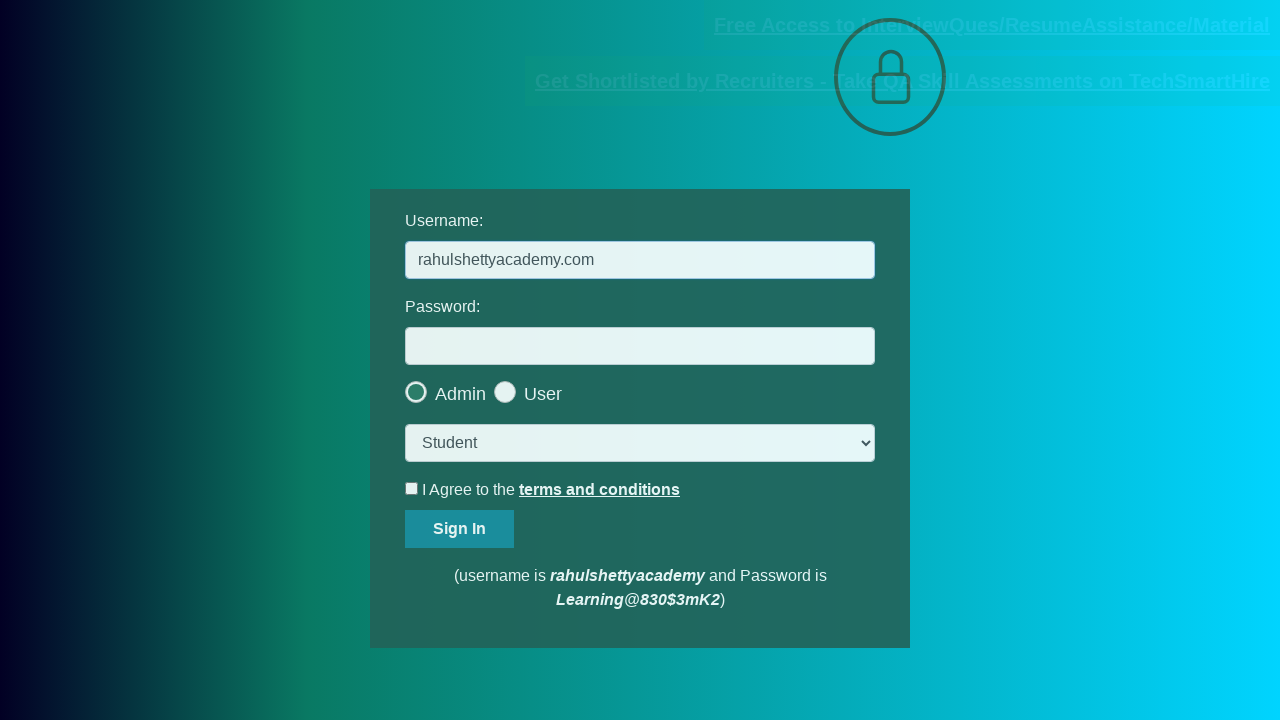

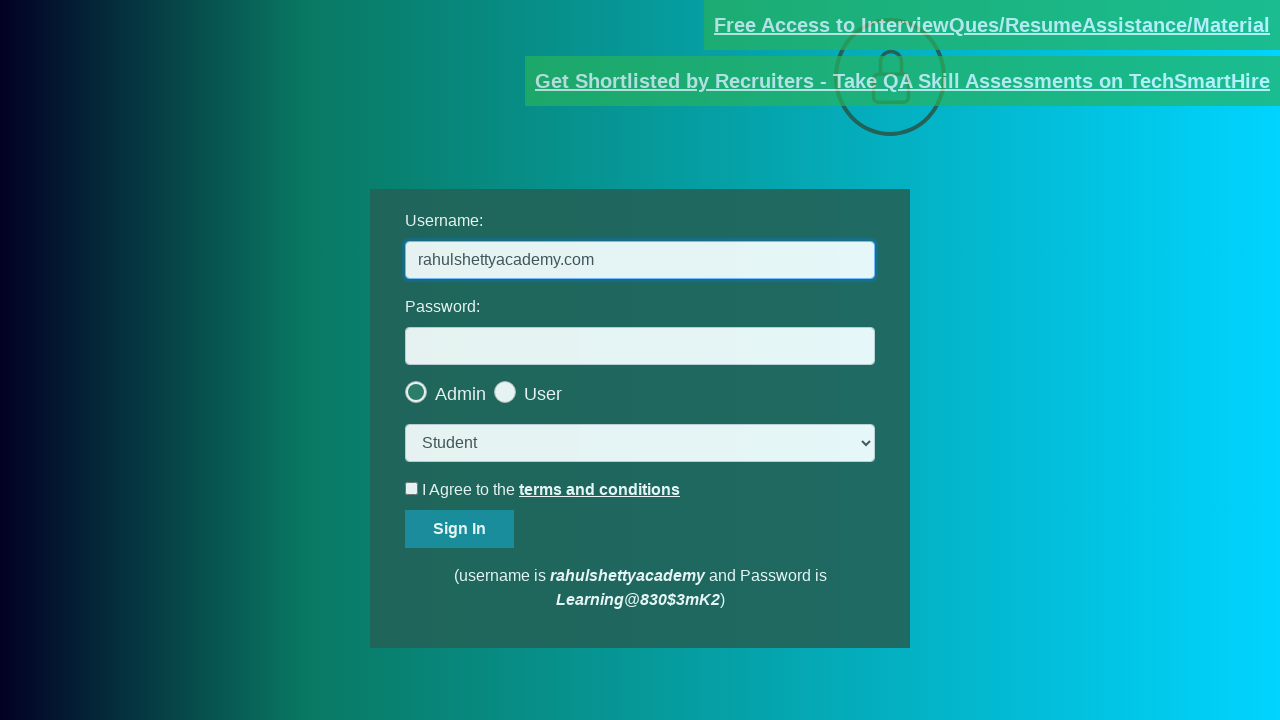